Tests text selection and interaction with table elements on a challenging DOM page, including double-clicking cells, selecting text regions, and clicking a button

Starting URL: http://the-internet.herokuapp.com/challenging_dom

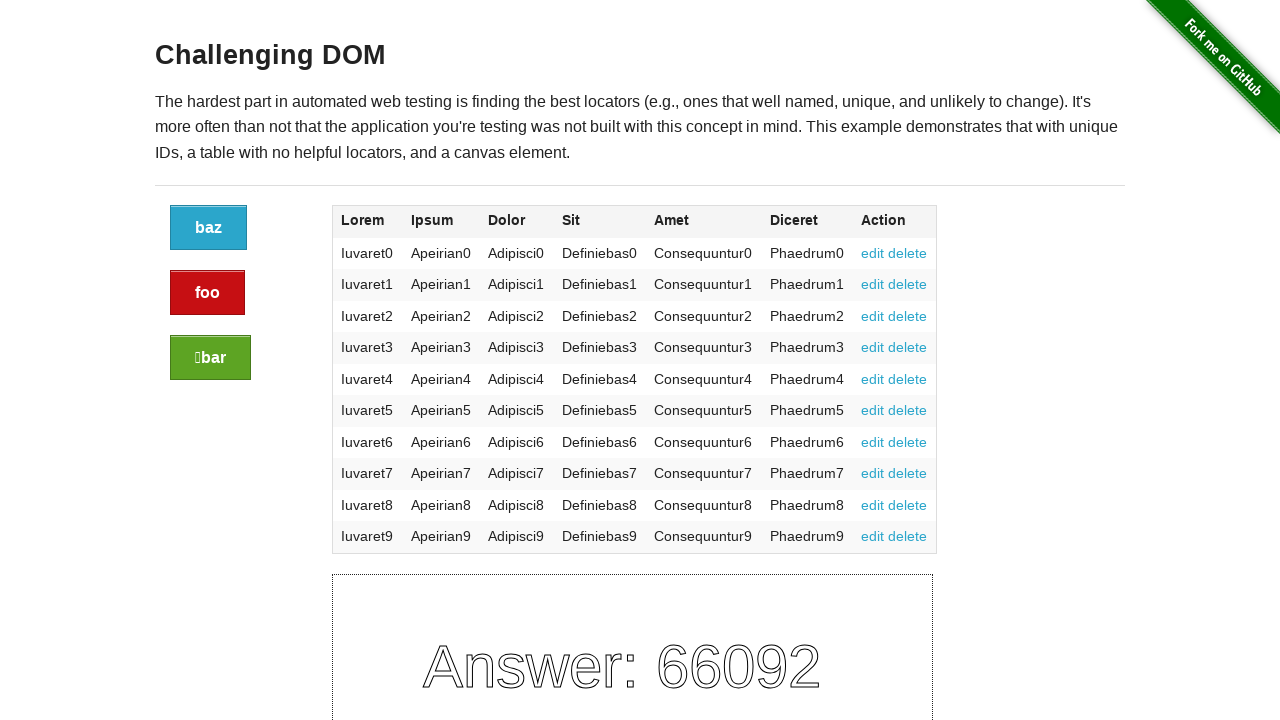

Double-clicked table cell at row 3, column 6 at (807, 317) on tr:nth-child(3) > td:nth-child(6)
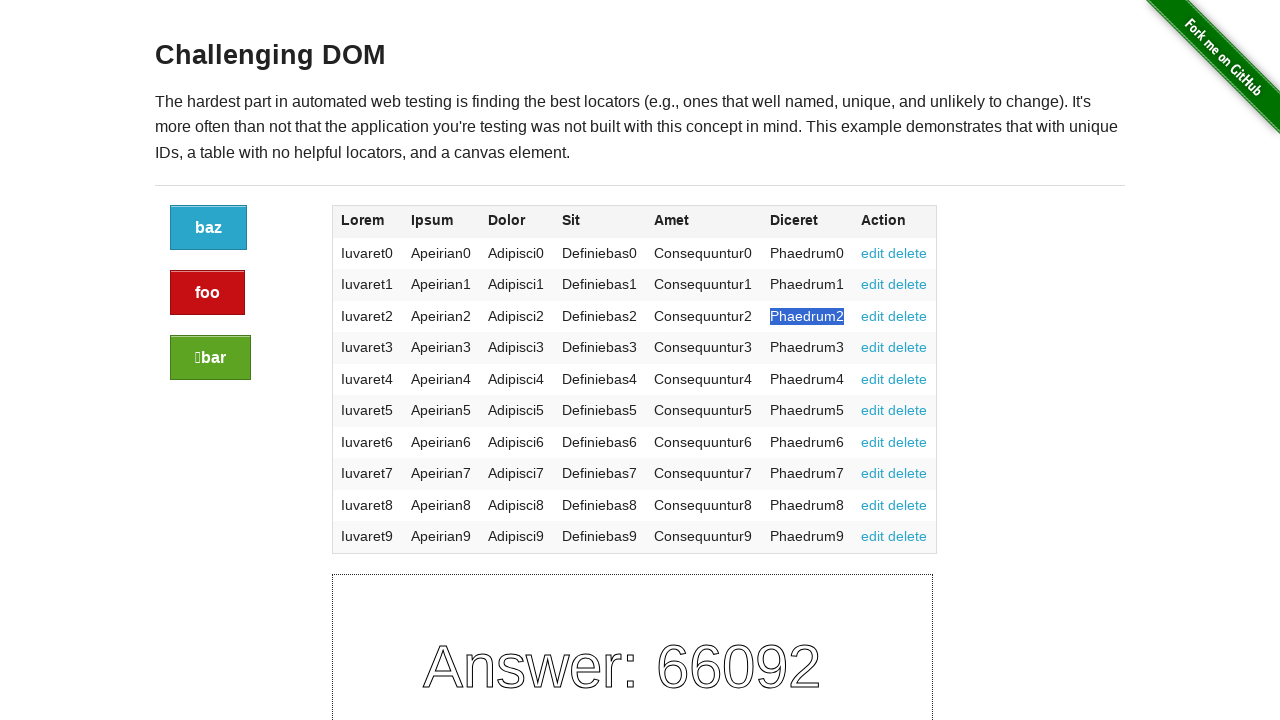

Located table cell at row 8, column 7
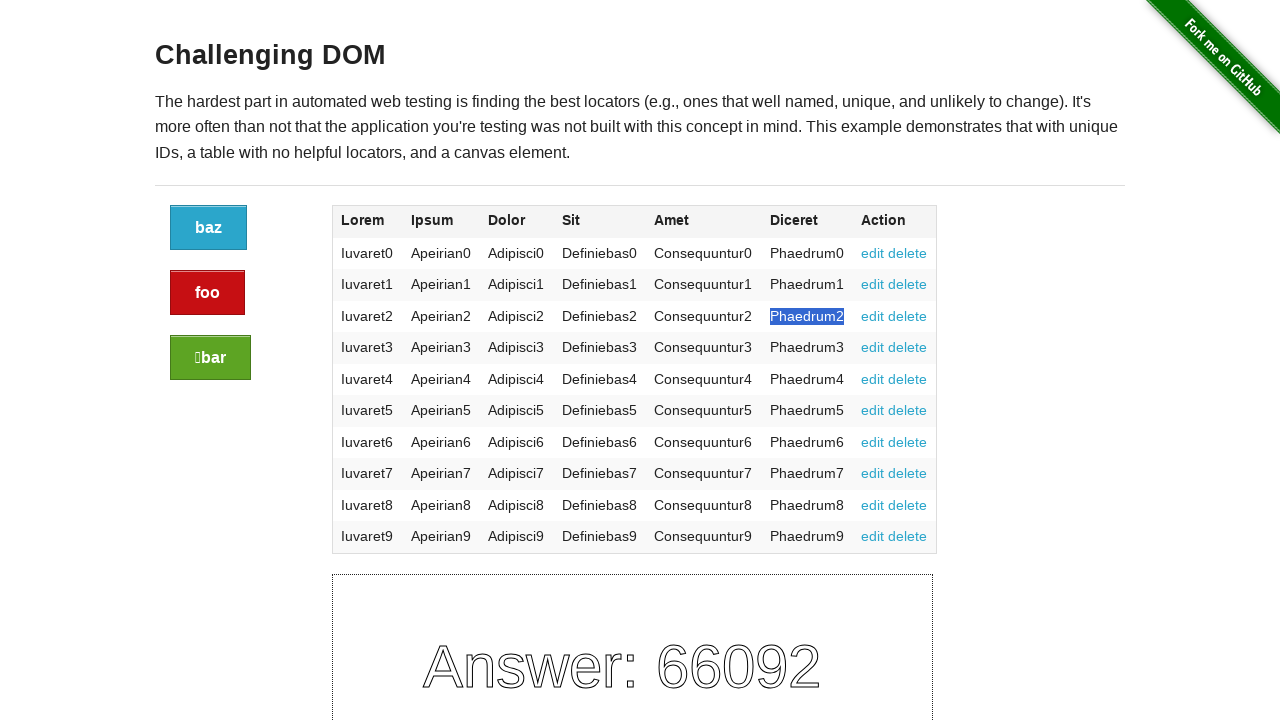

Retrieved bounding box for row 8, column 7
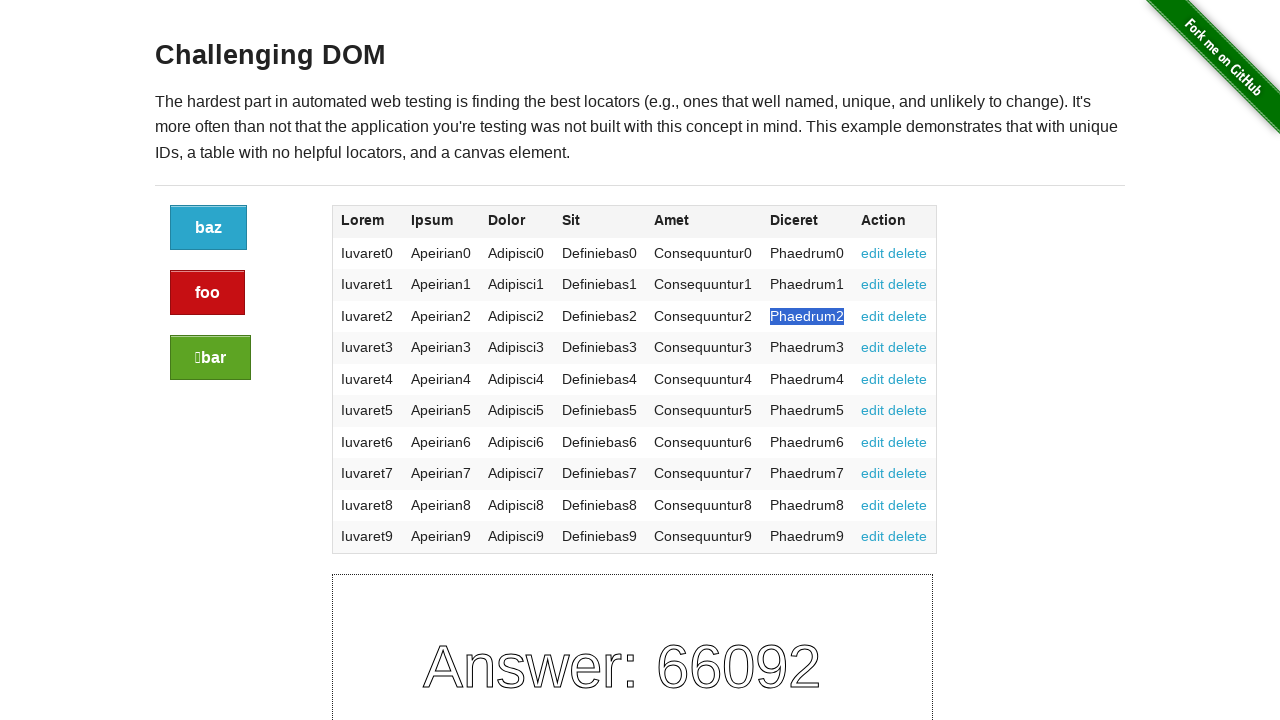

Moved mouse to starting position for text selection in row 8, column 7 at (890, 464)
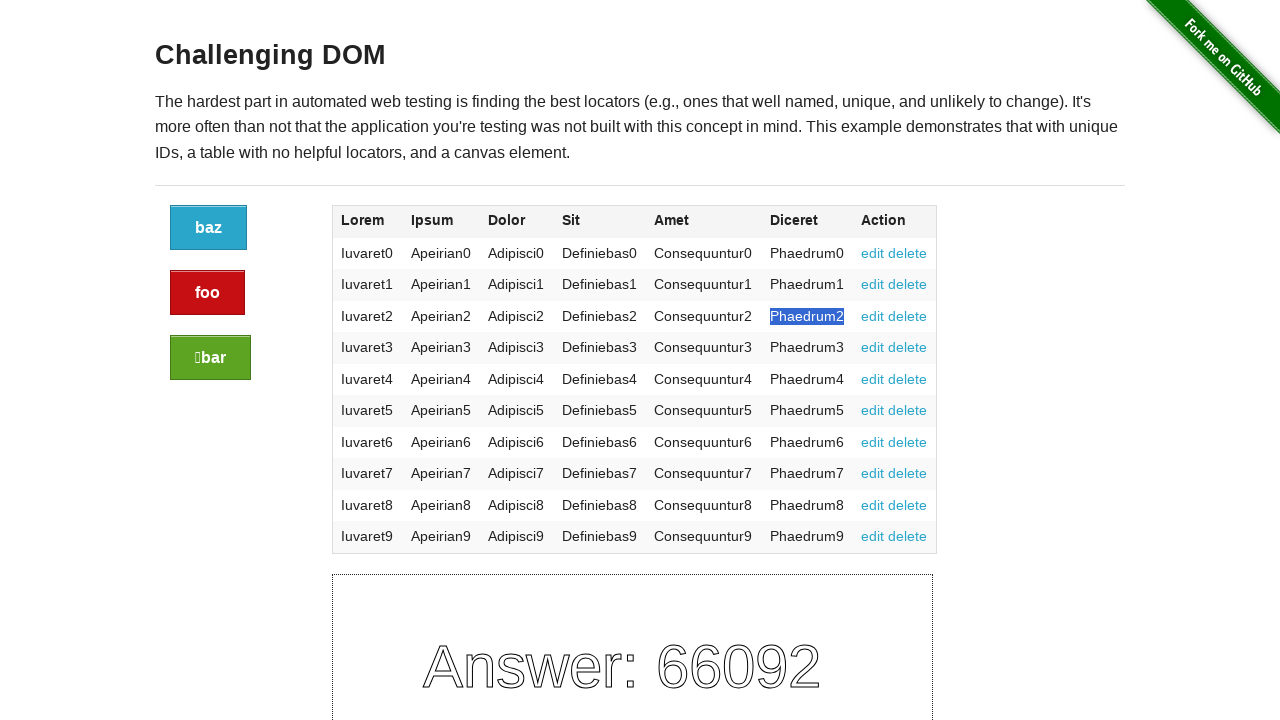

Pressed mouse button down at (890, 464)
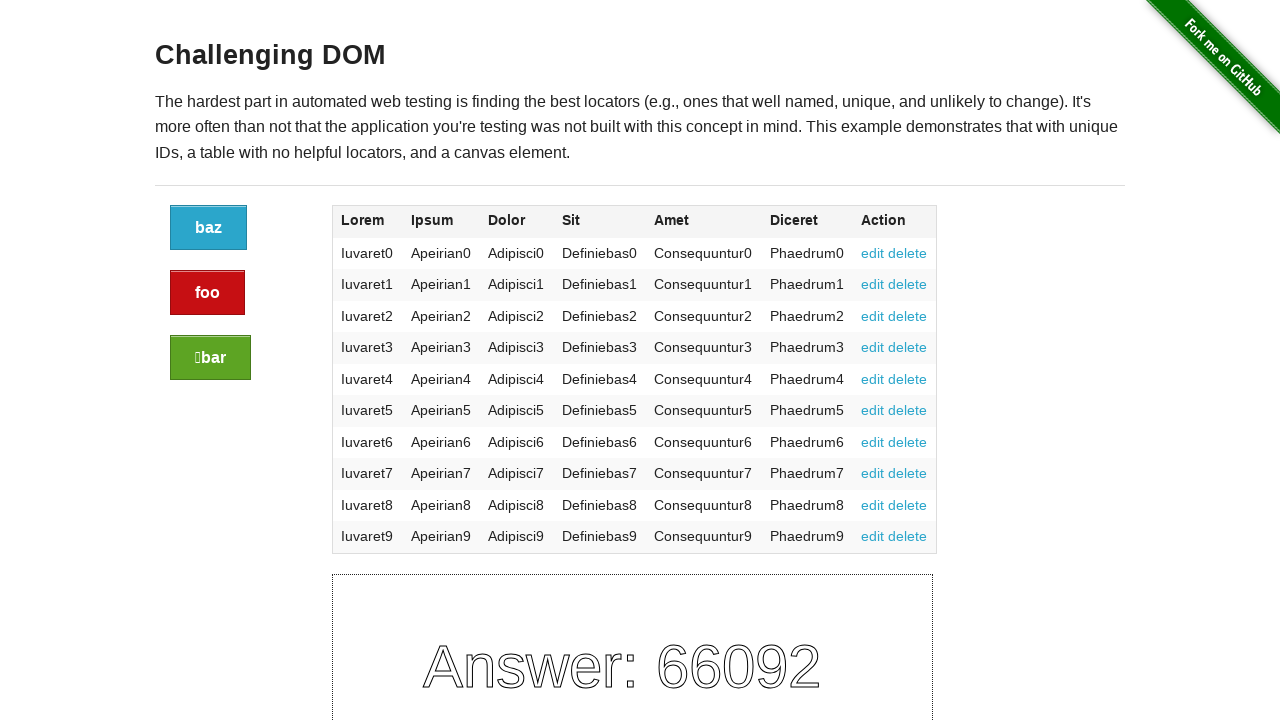

Dragged mouse to ending position to select text in row 8, column 7 at (930, 474)
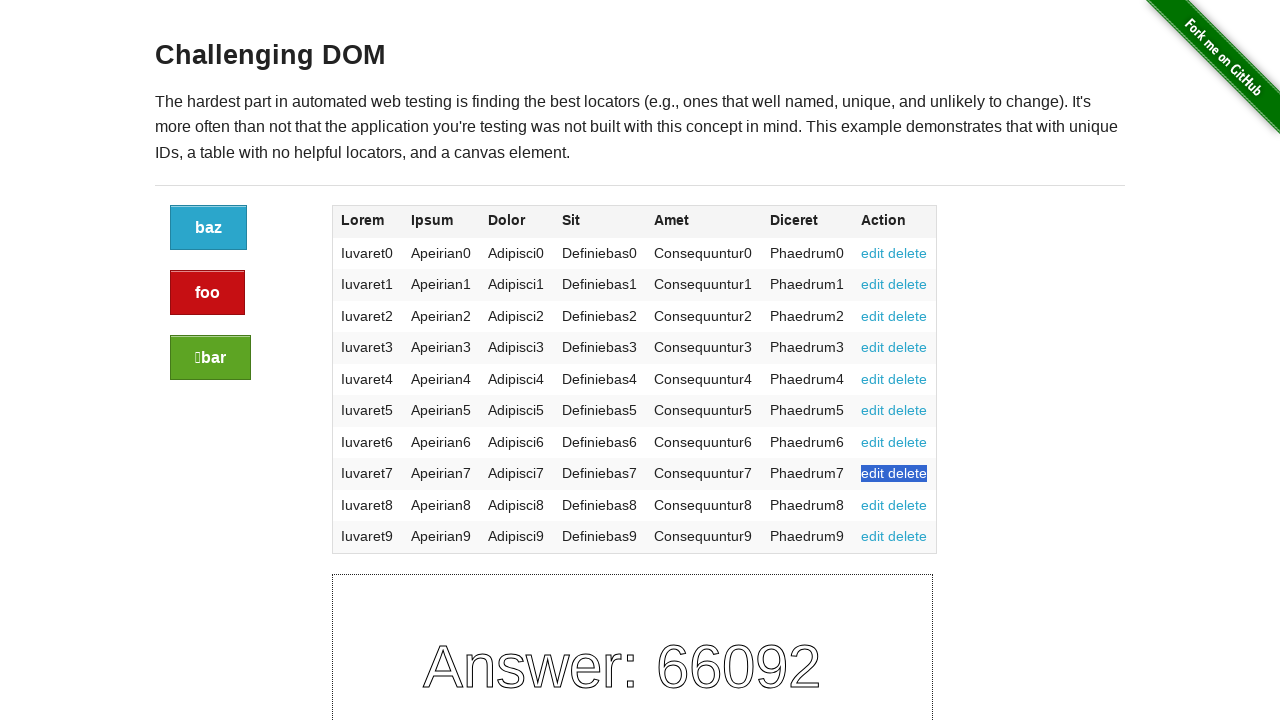

Released mouse button, completing text selection in row 8, column 7 at (930, 474)
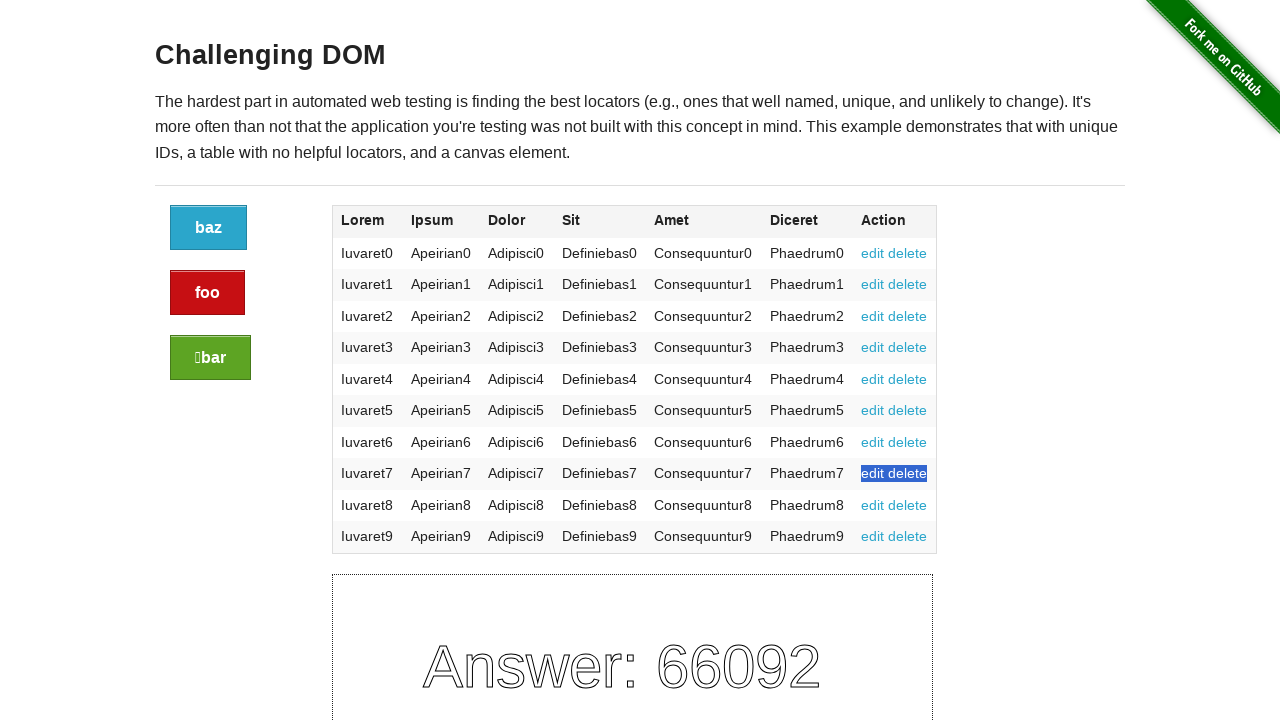

Located table cell at row 3, column 7
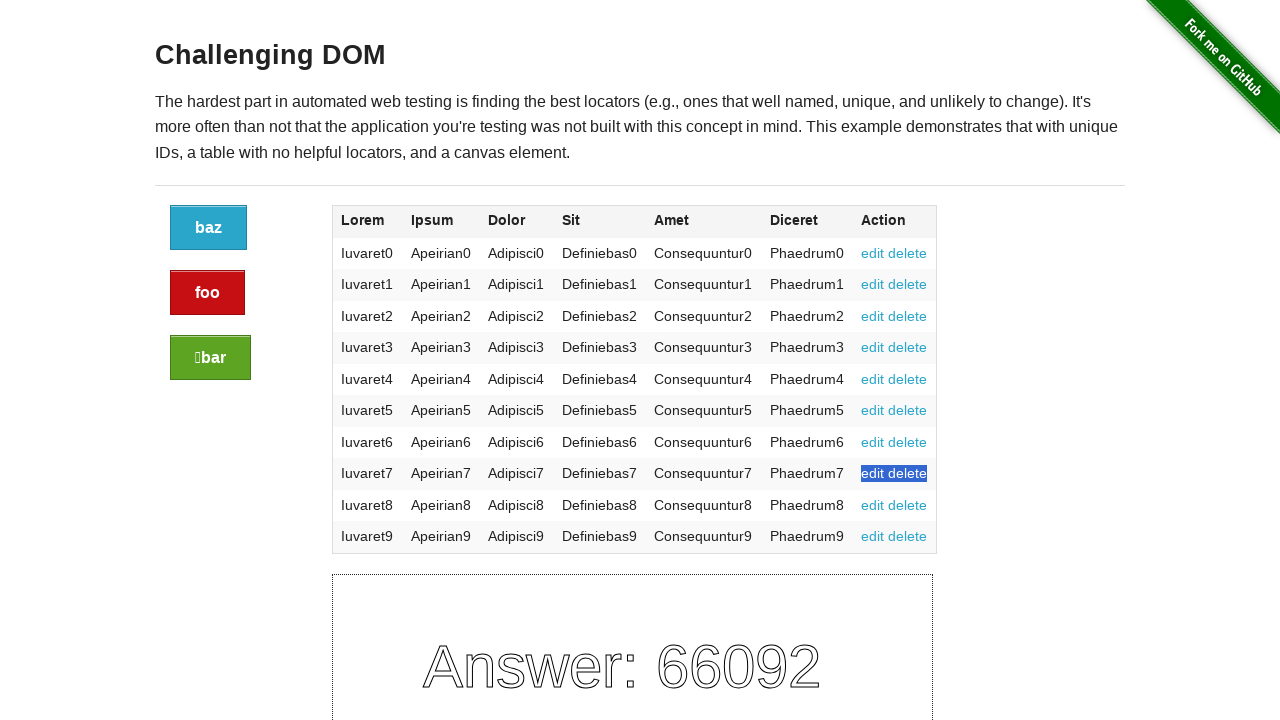

Retrieved bounding box for row 3, column 7
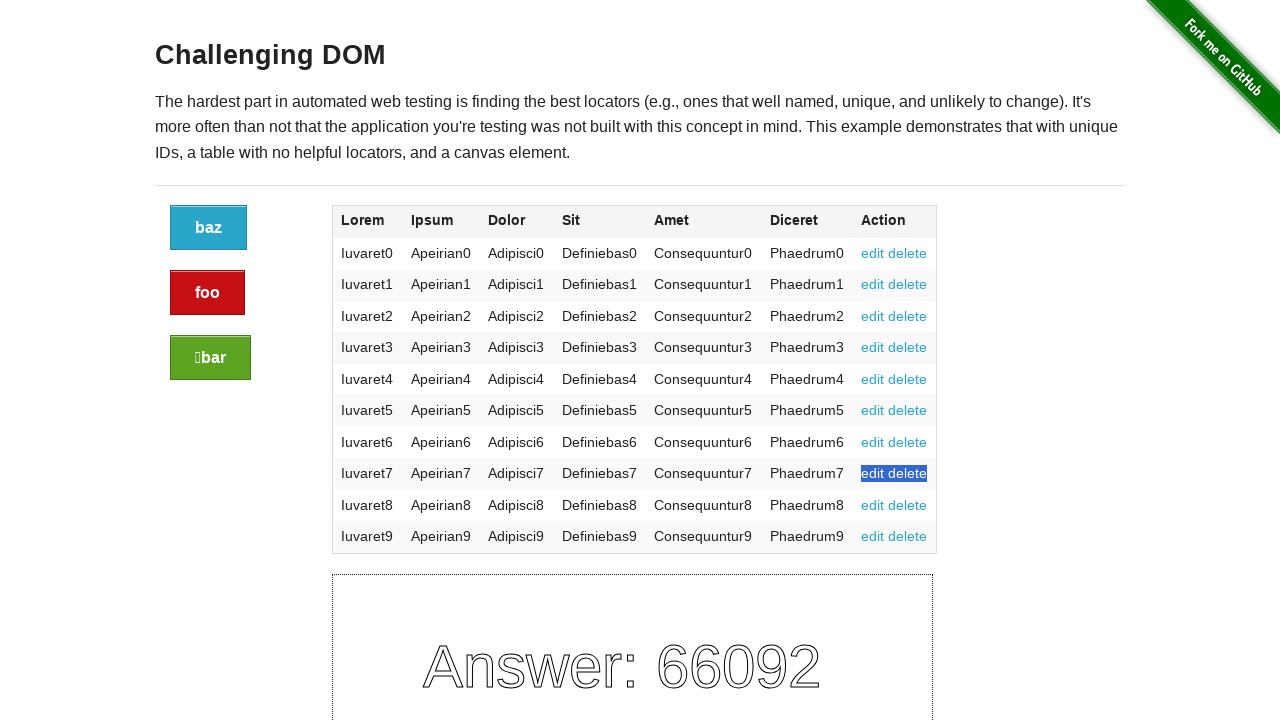

Moved mouse to starting position for text selection in row 3, column 7 at (865, 307)
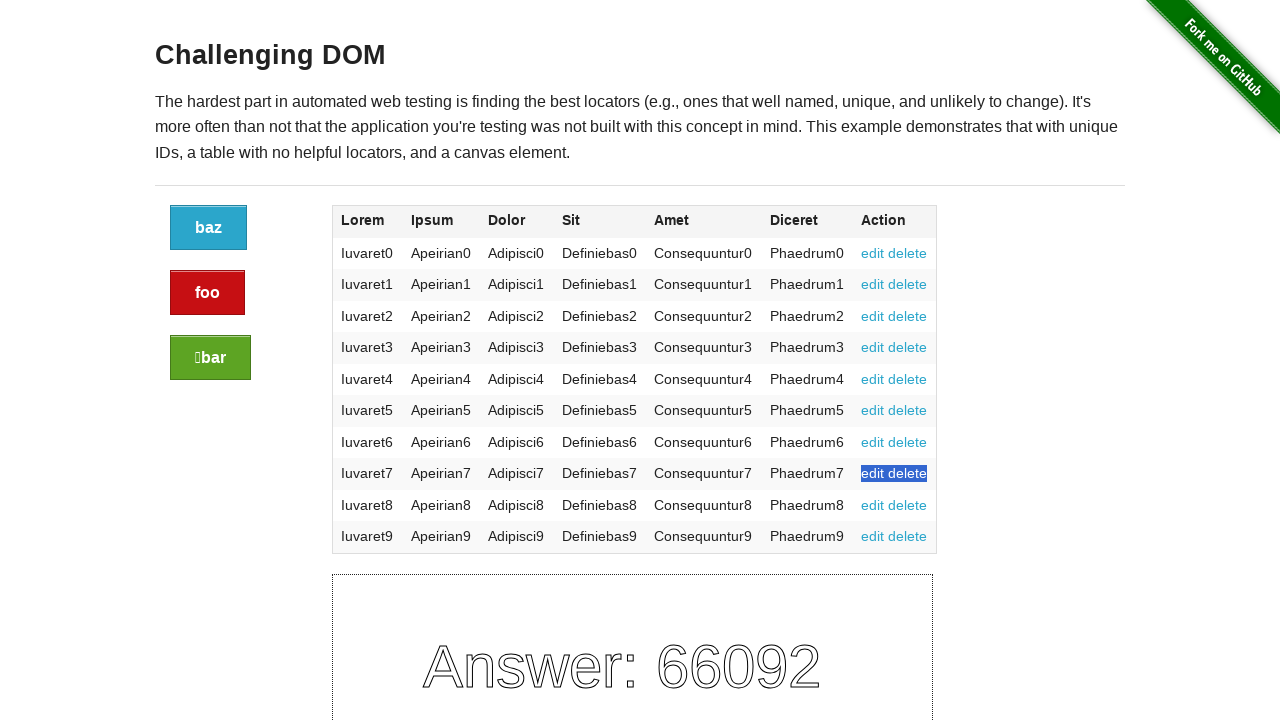

Pressed mouse button down at (865, 307)
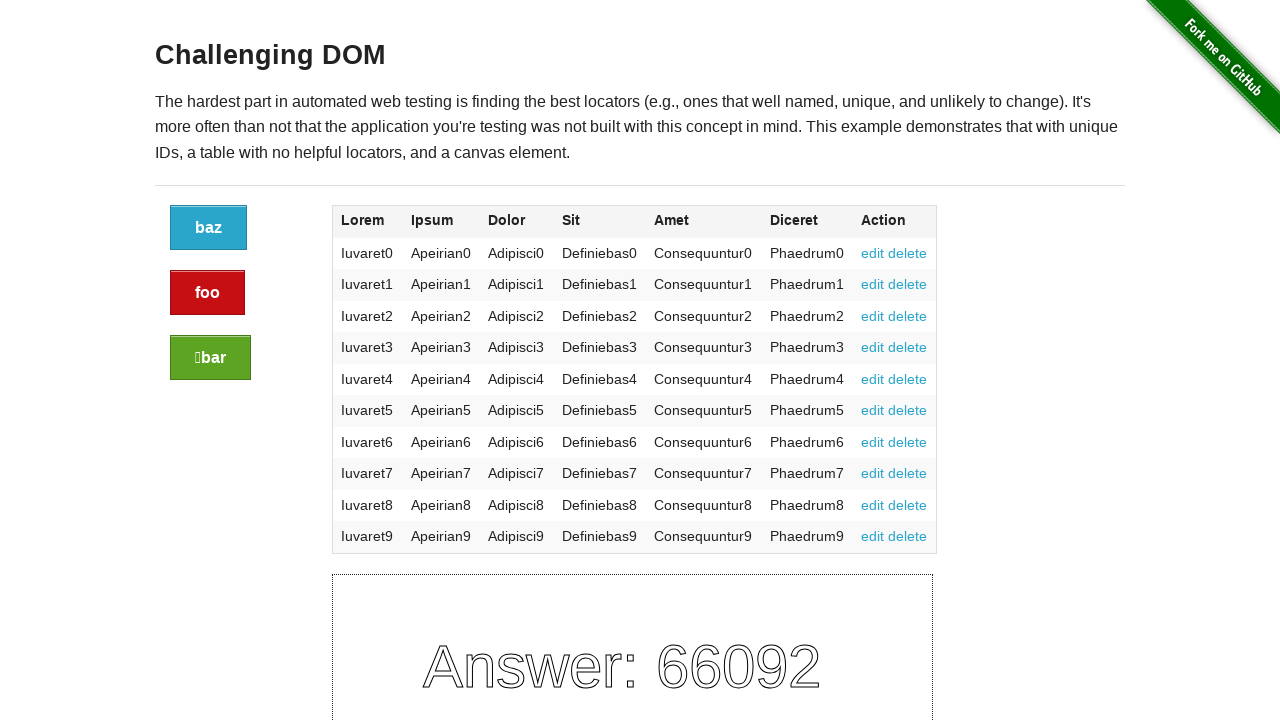

Dragged mouse to ending position to select text in row 3, column 7 at (887, 317)
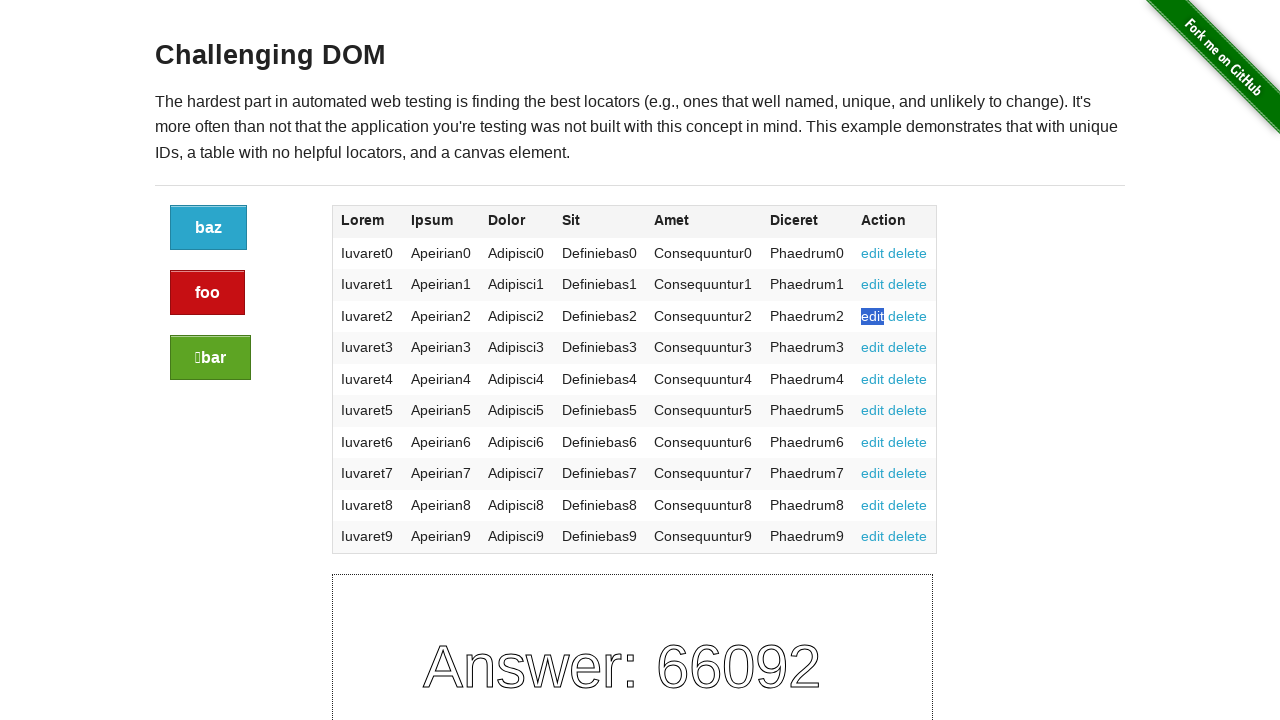

Released mouse button, completing text selection in row 3, column 7 at (887, 317)
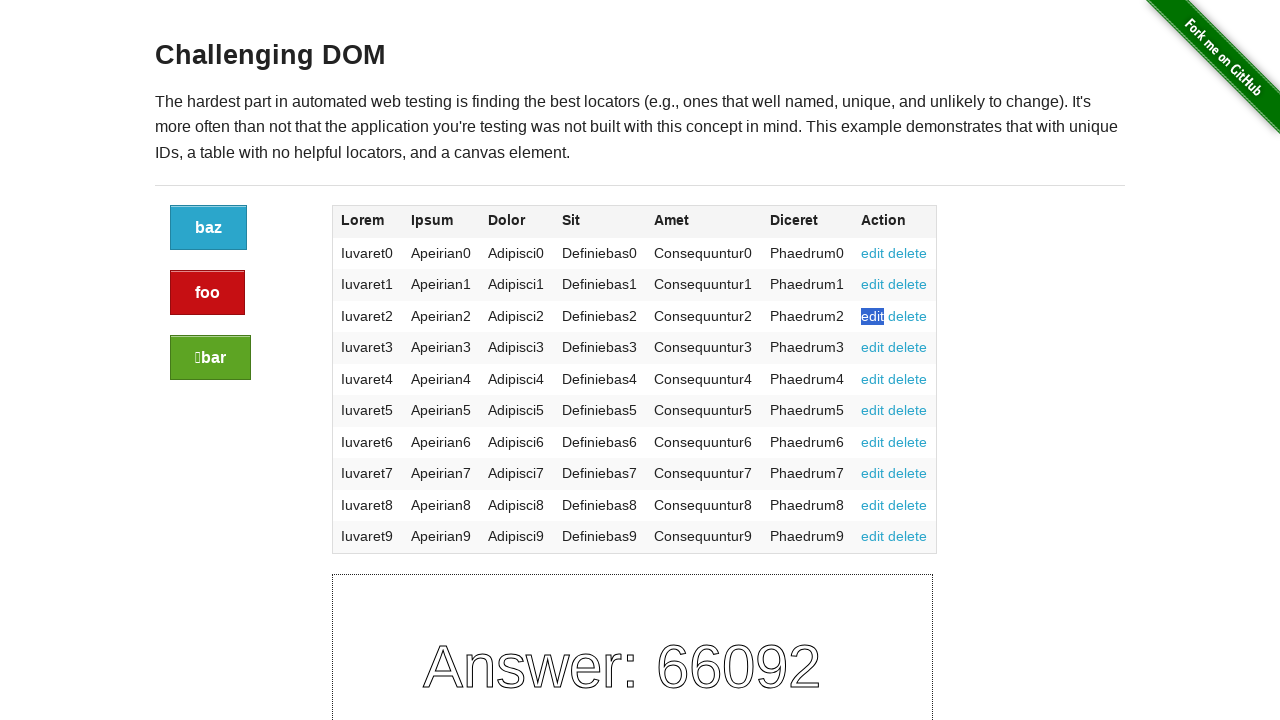

Double-clicked table cell at row 8, column 4 at (599, 474) on tr:nth-child(8) > td:nth-child(4)
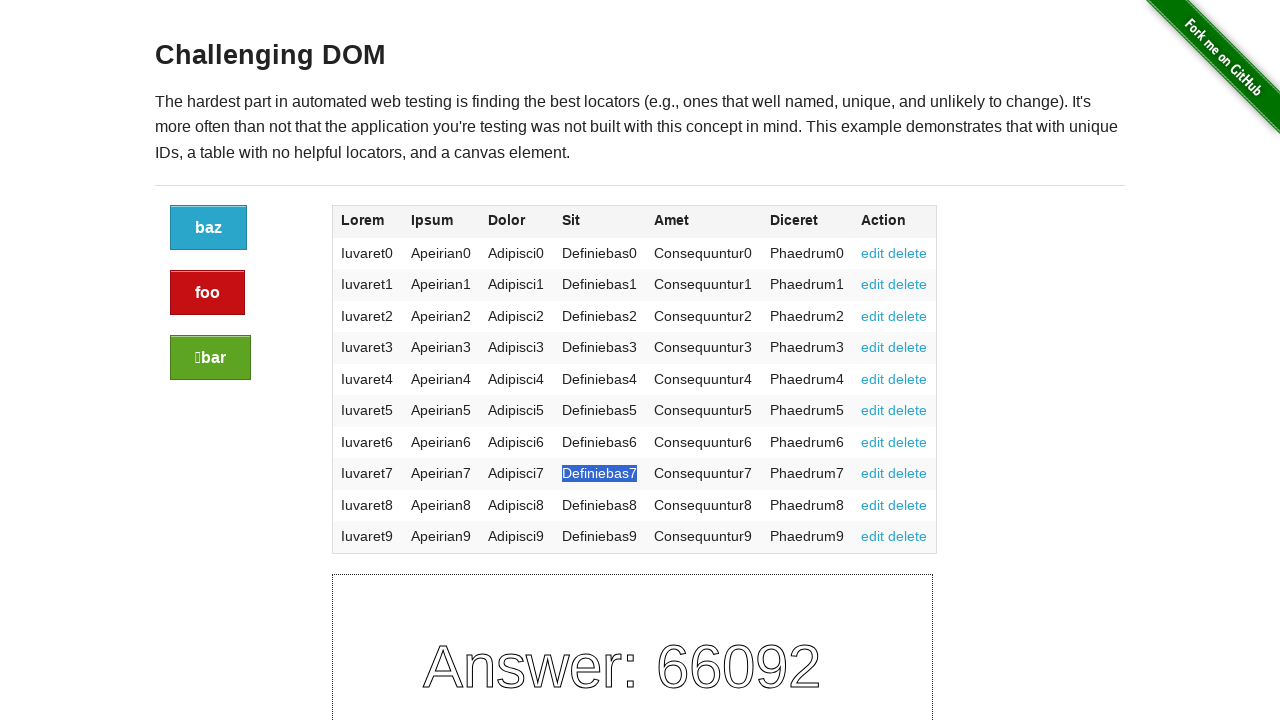

Double-clicked table cell at row 8, column 1 at (367, 474) on tr:nth-child(8) > td:nth-child(1)
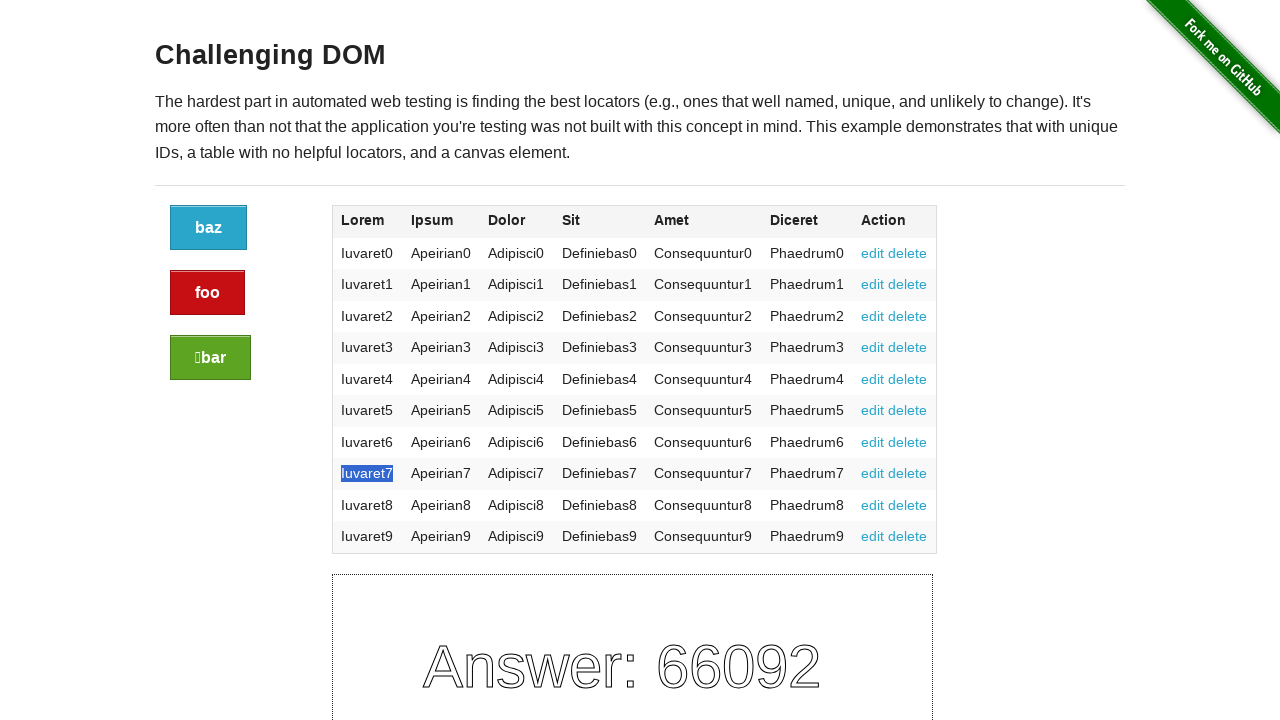

Clicked the third button (green button) at (210, 358) on xpath=//a[3]
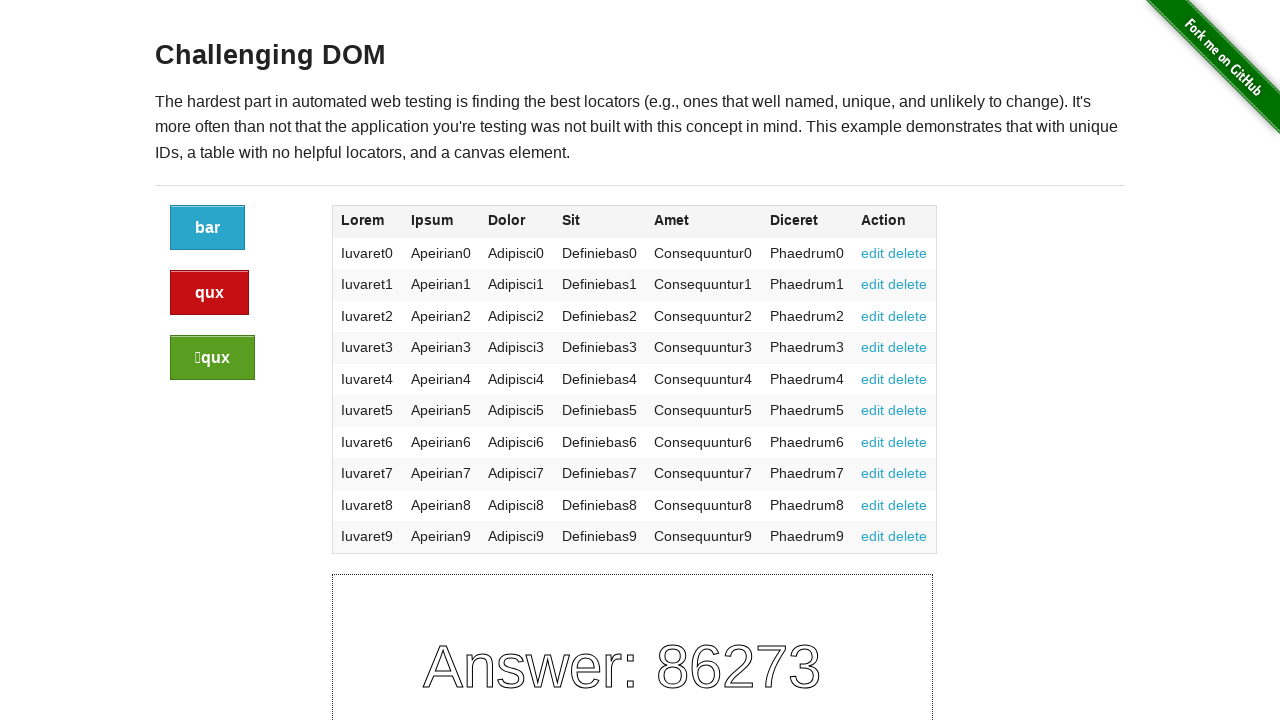

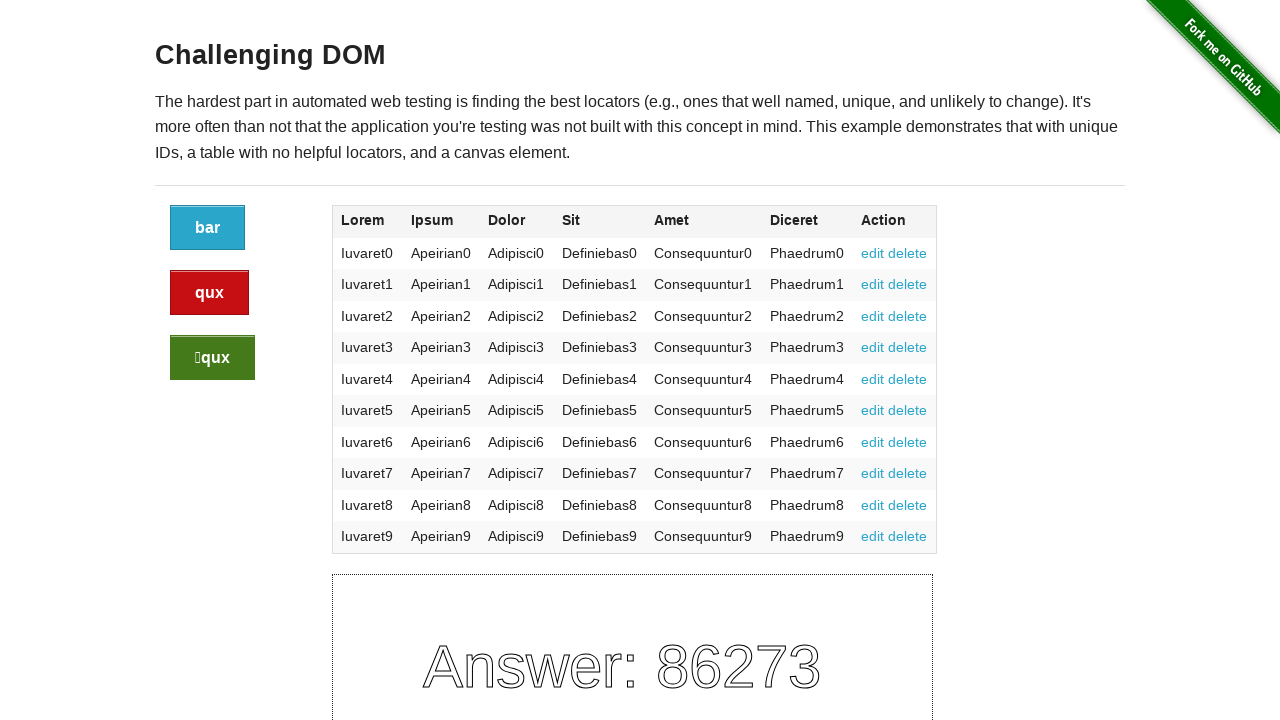